Tests the Add/Remove Elements functionality by clicking the link, adding multiple elements, and verifying they appear on the page

Starting URL: https://the-internet.herokuapp.com

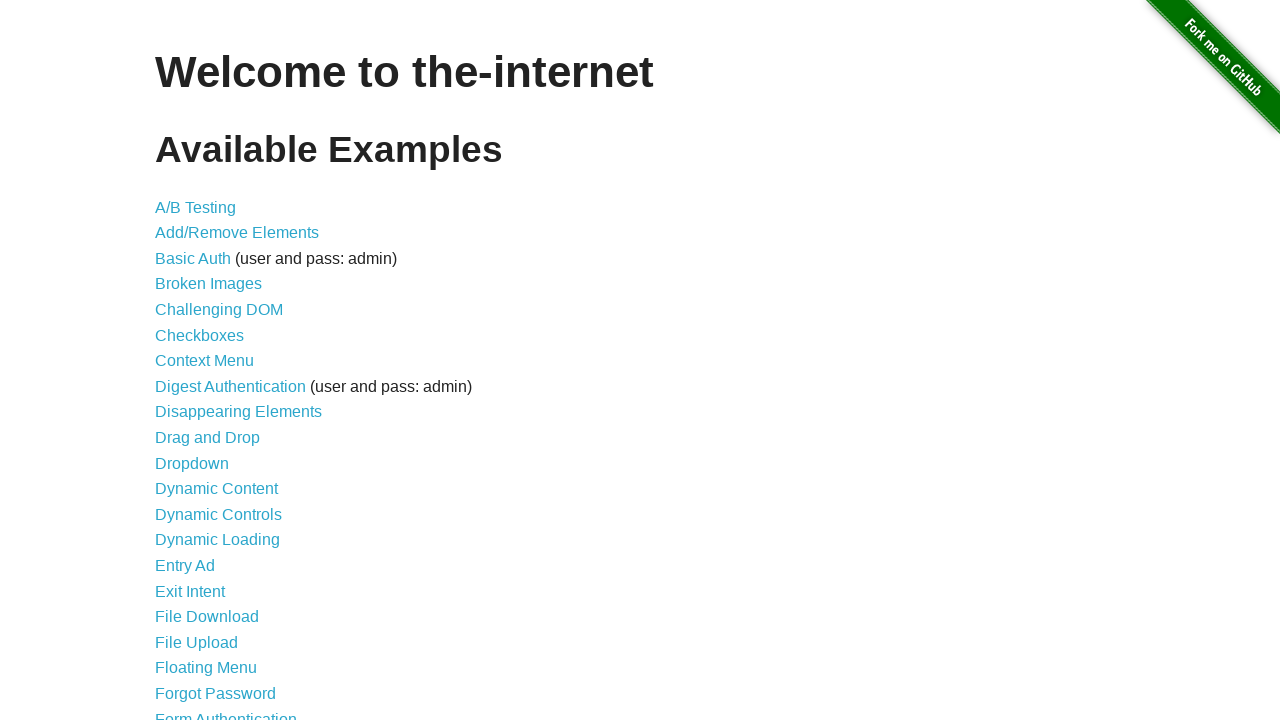

Clicked on Add/Remove Elements link at (237, 233) on text='Add/Remove Elements'
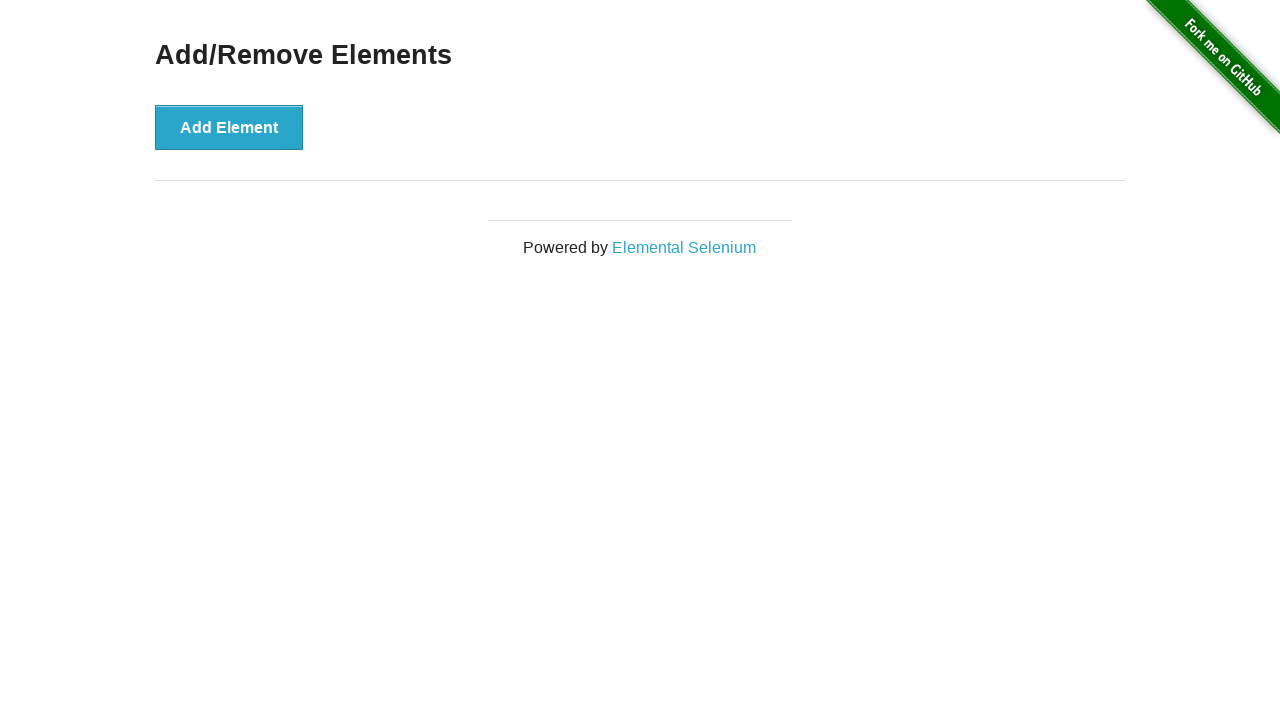

Add/Remove Elements page header loaded
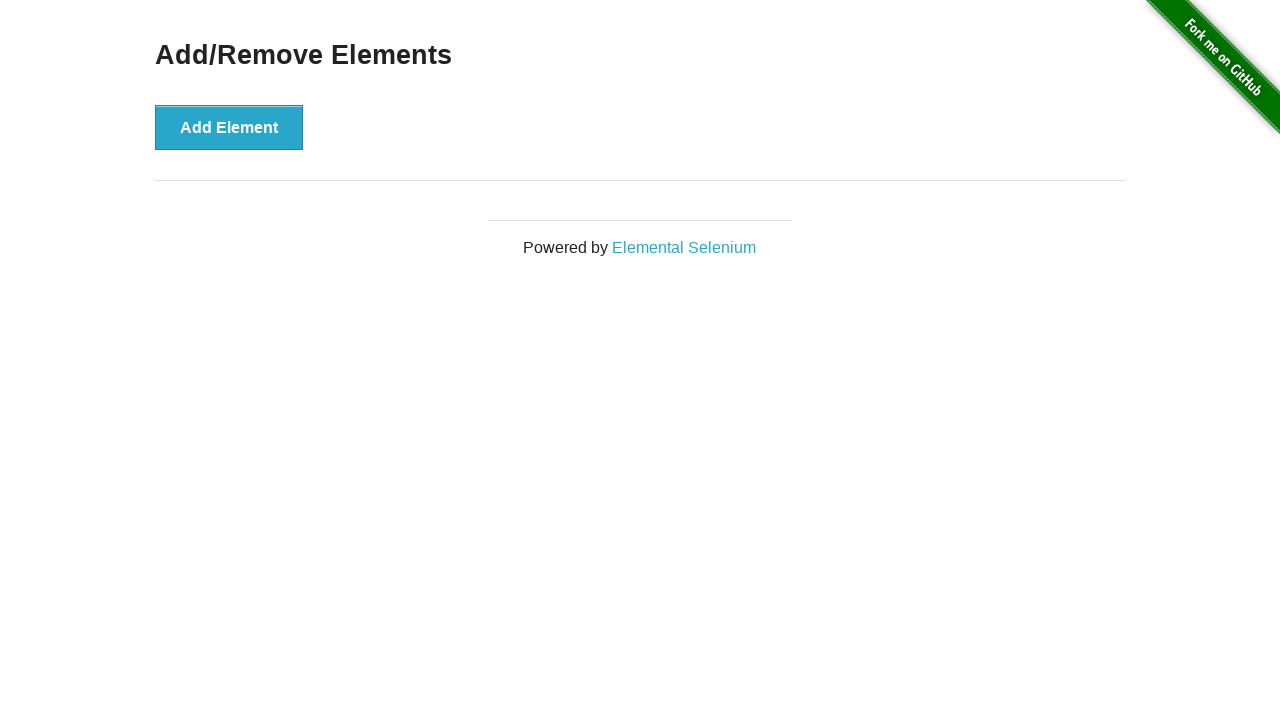

Clicked Add Element button (iteration 1) at (229, 127) on button:has-text('Add Element')
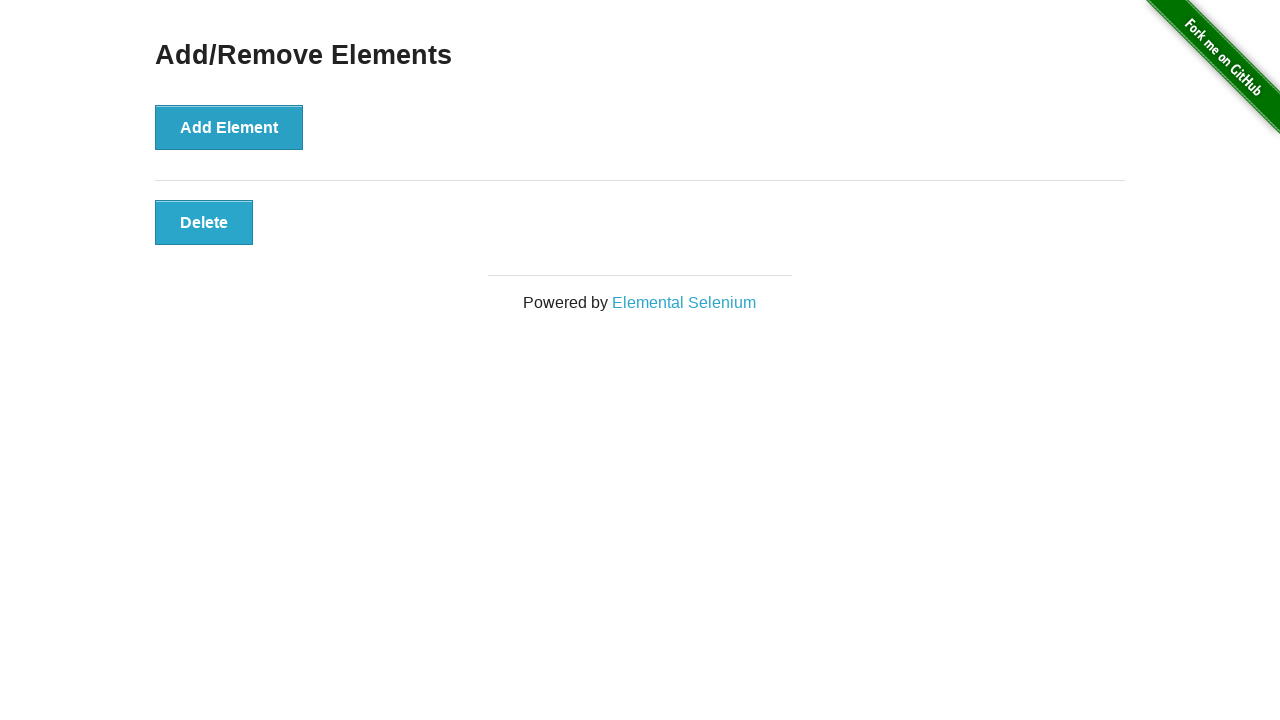

Clicked Add Element button (iteration 2) at (229, 127) on button:has-text('Add Element')
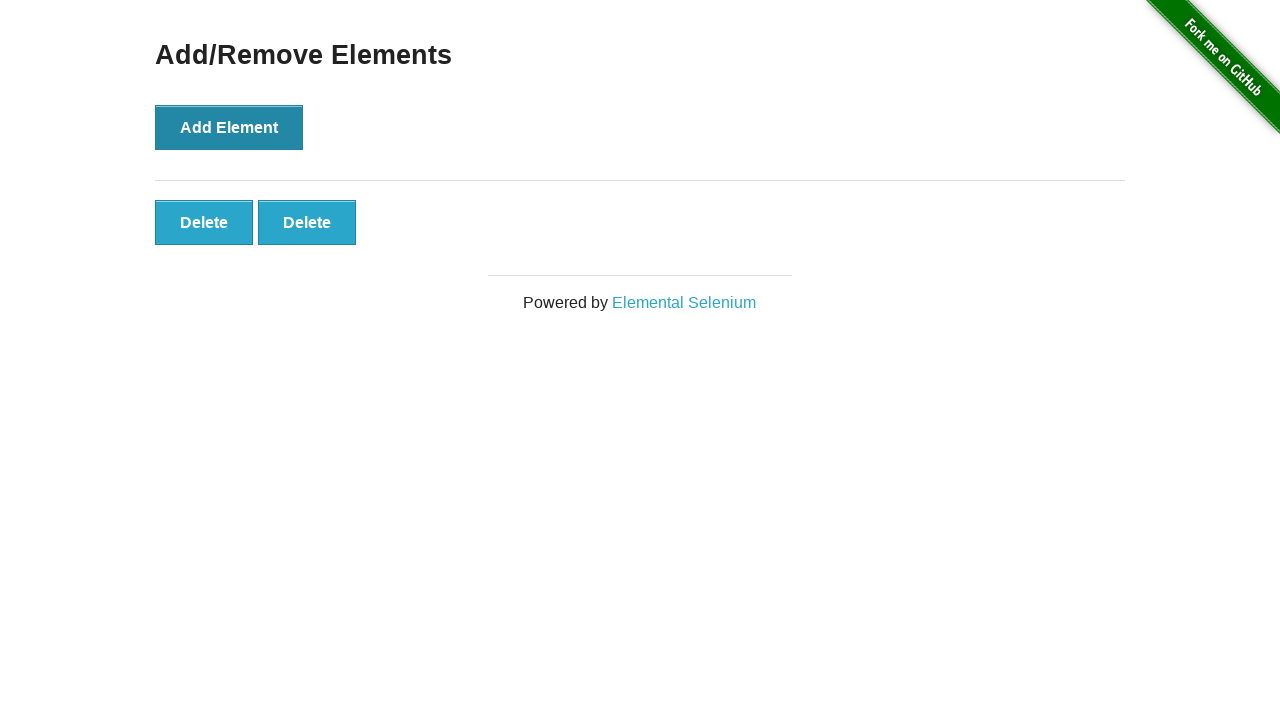

Clicked Add Element button (iteration 3) at (229, 127) on button:has-text('Add Element')
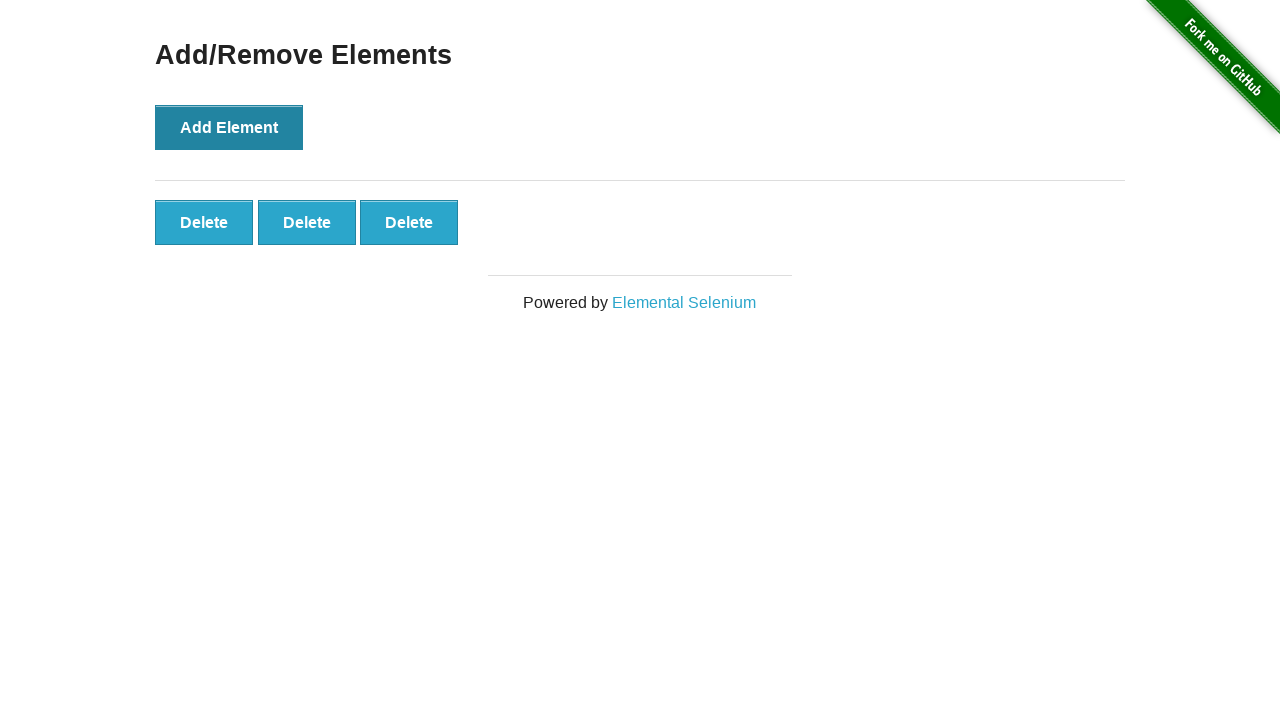

Clicked Add Element button (iteration 4) at (229, 127) on button:has-text('Add Element')
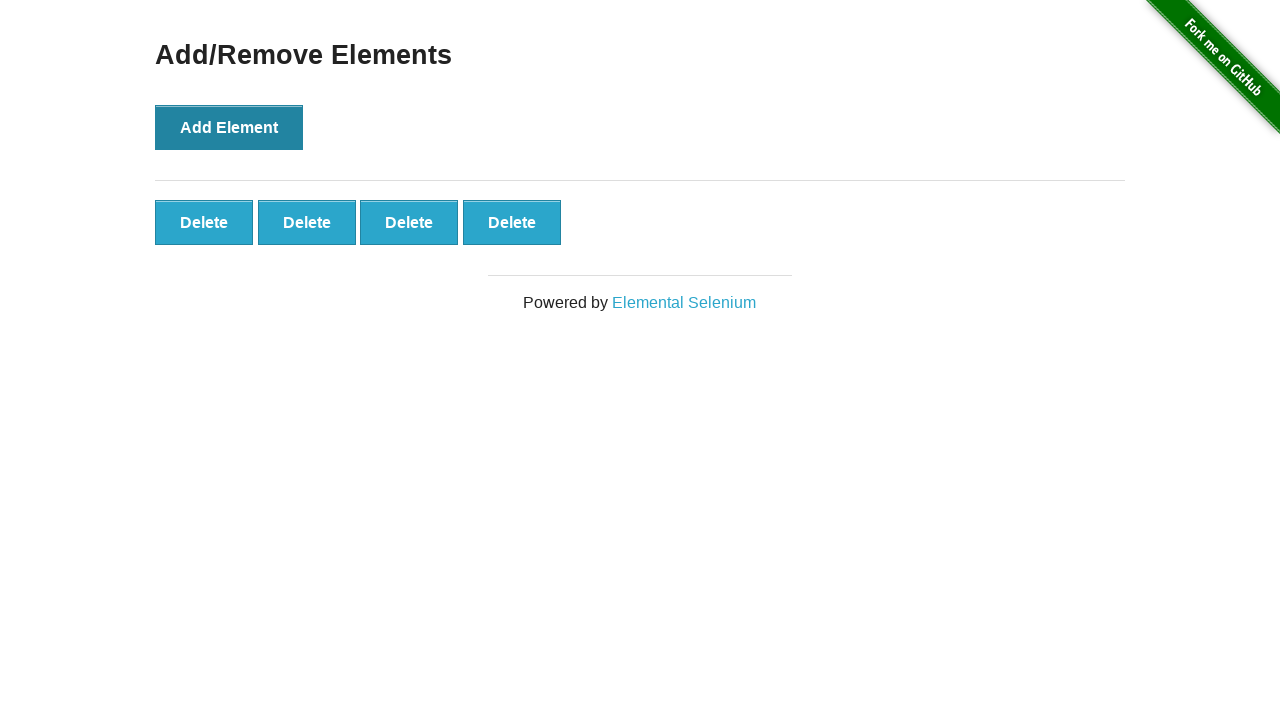

Delete buttons are now present on the page
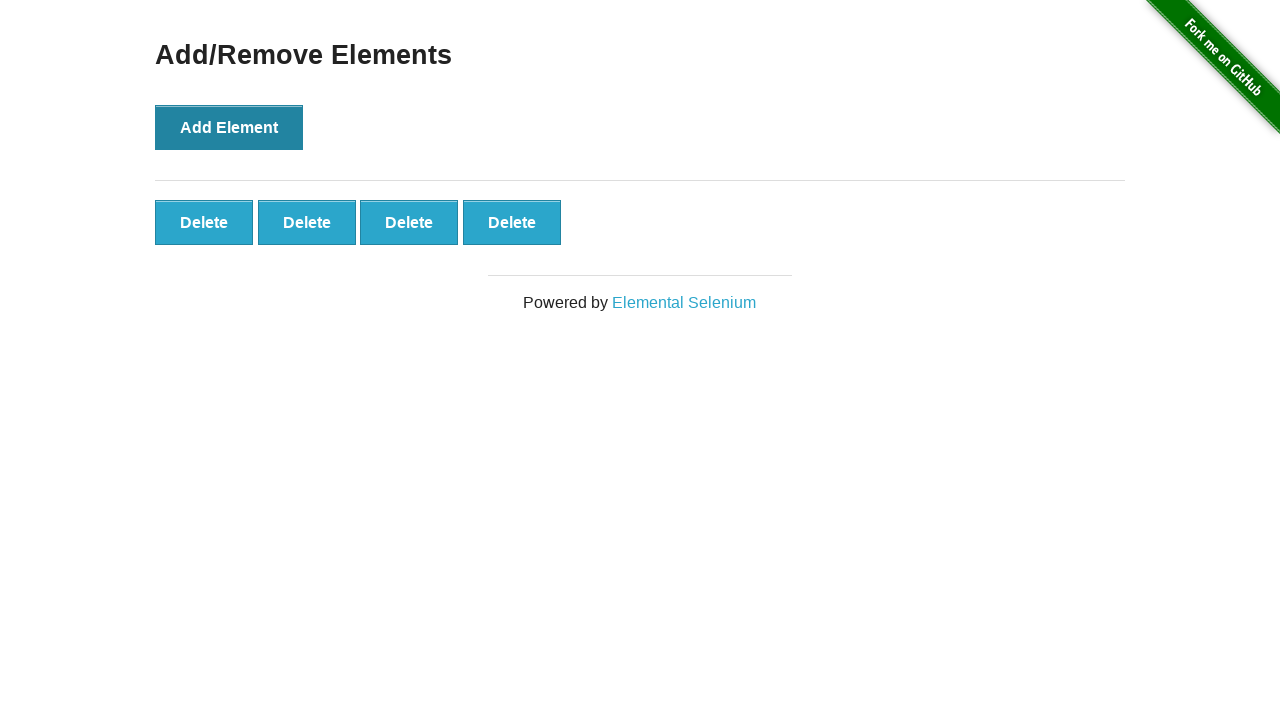

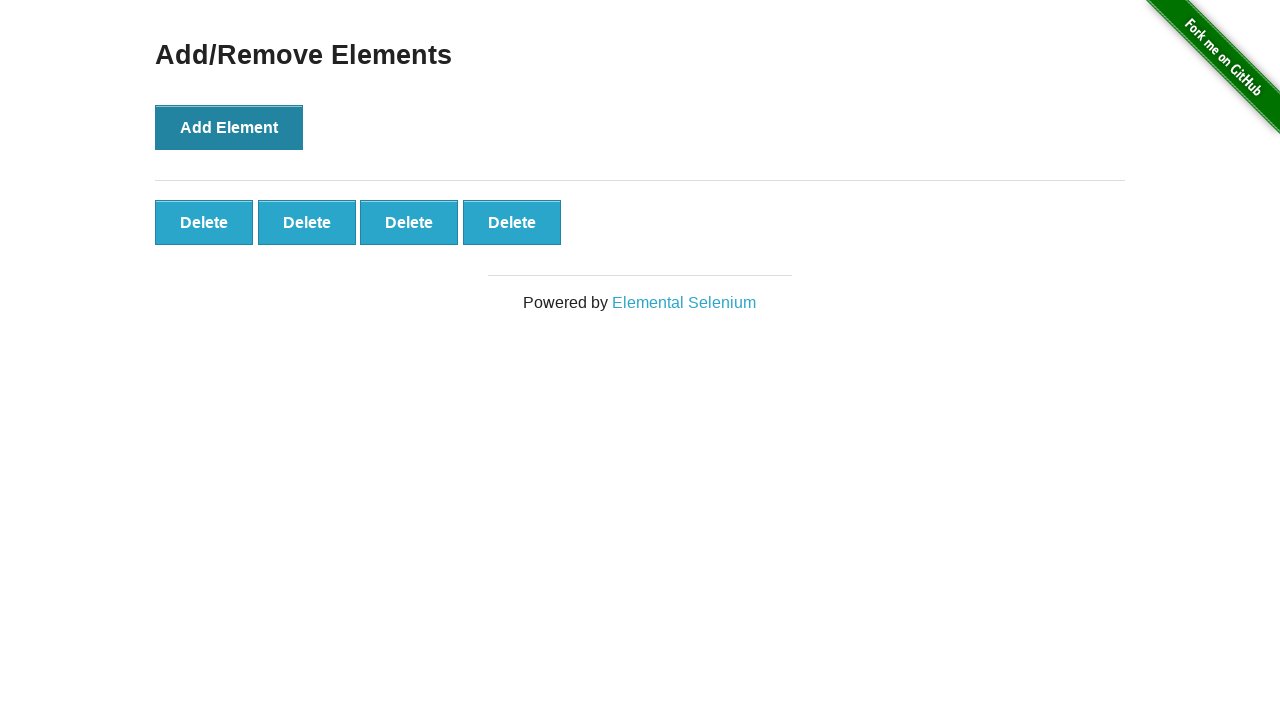